Navigates to jQuery UI demo site and interacts with draggable and droppable demo sections within iframes

Starting URL: http://jqueryui.com/

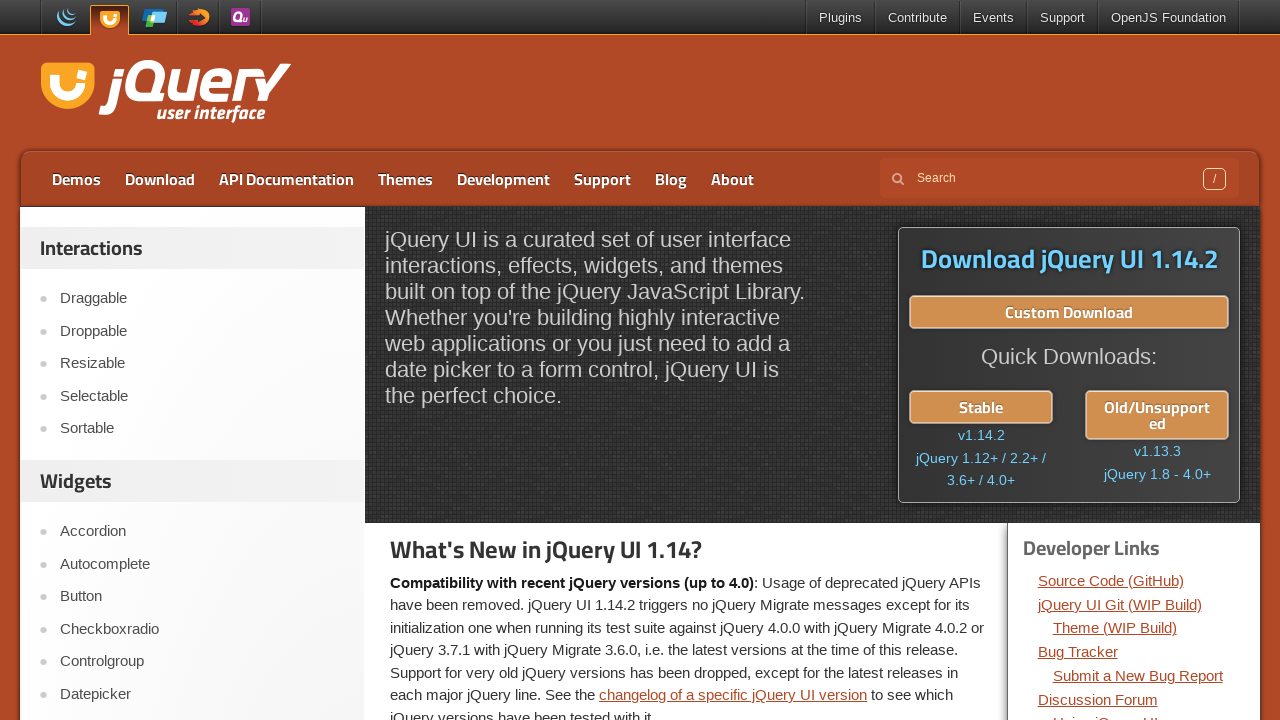

Clicked on Draggable link at (202, 299) on a:text('Draggable')
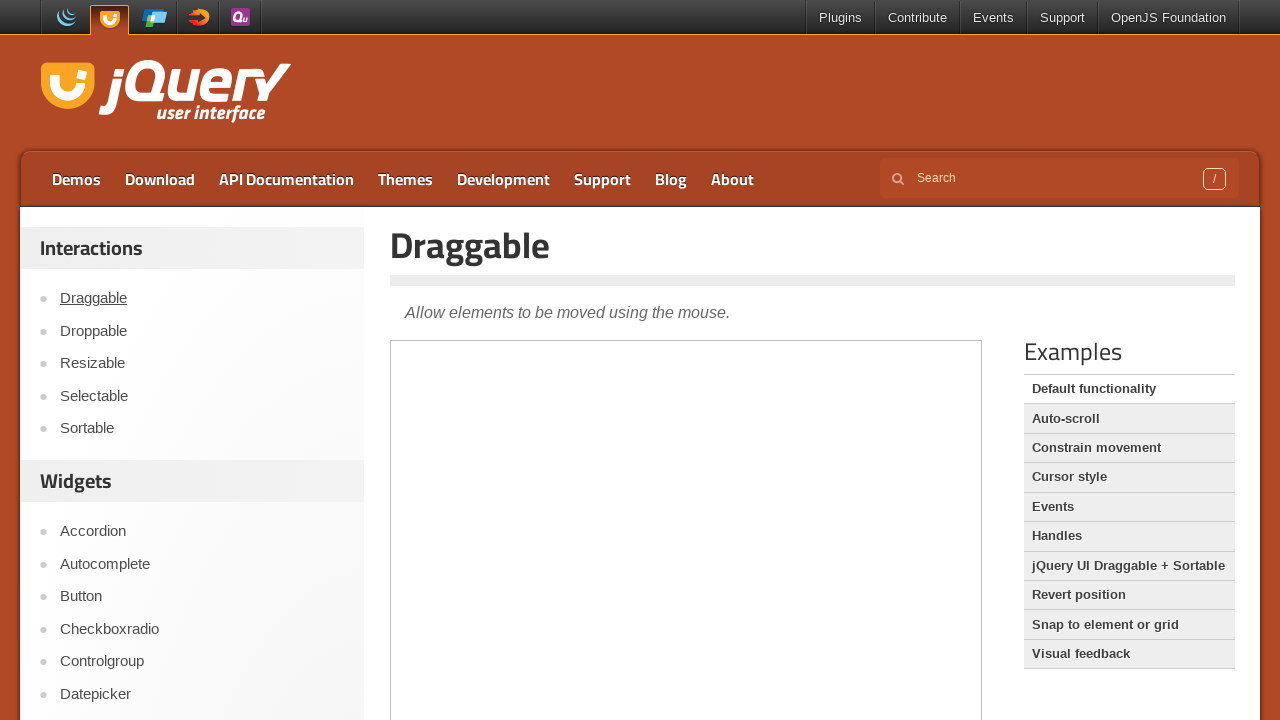

Switched to first iframe and verified draggable element is present
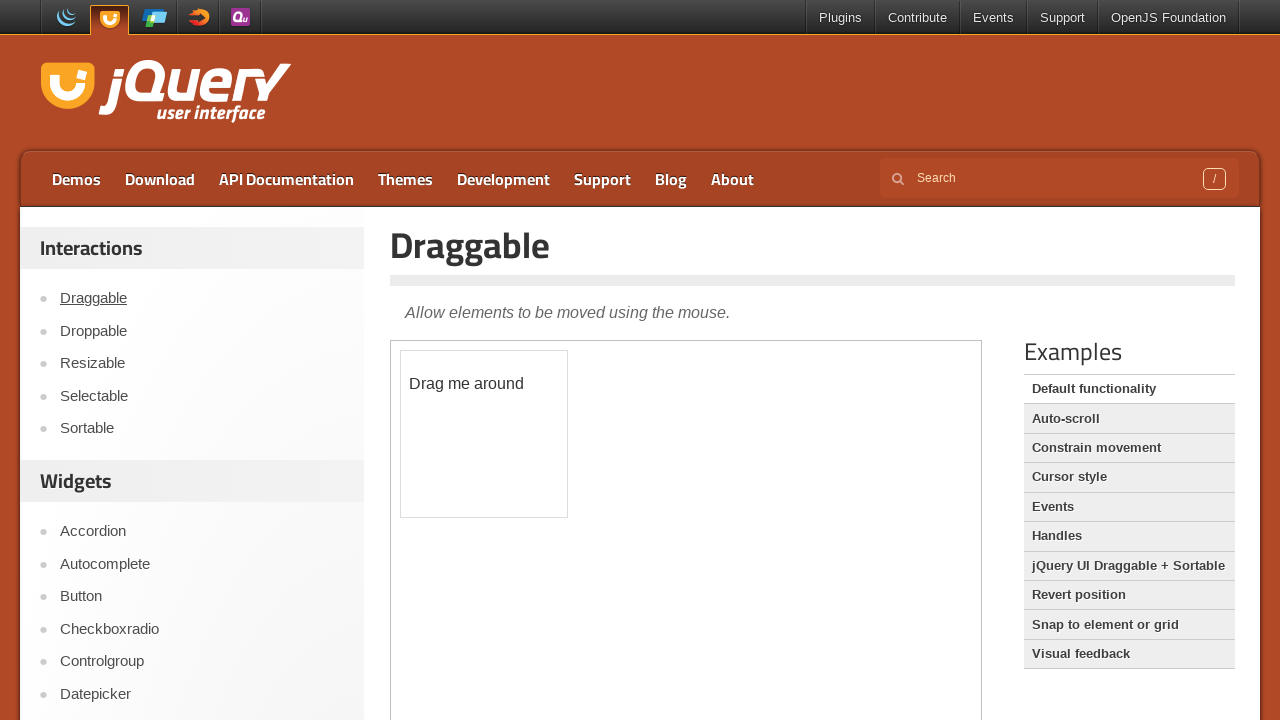

Clicked on Droppable link at (202, 331) on a:text('Droppable')
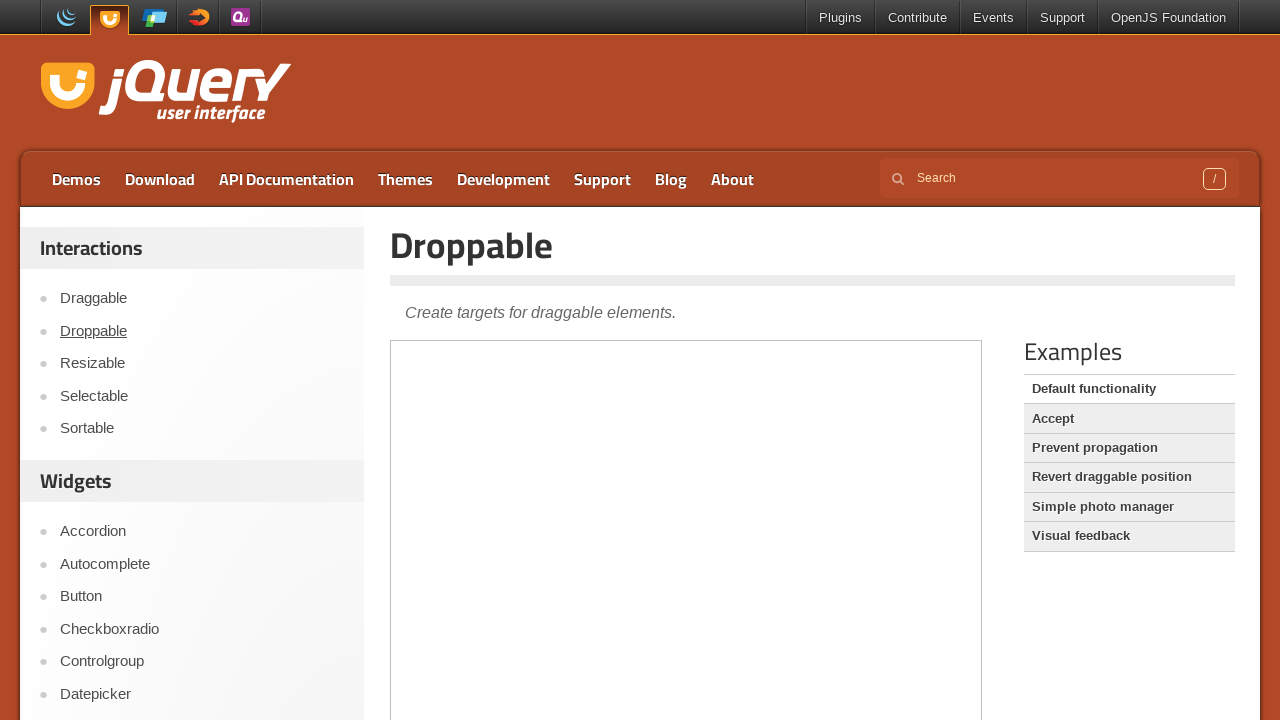

Switched to first iframe in droppable demo and verified draggable element is present
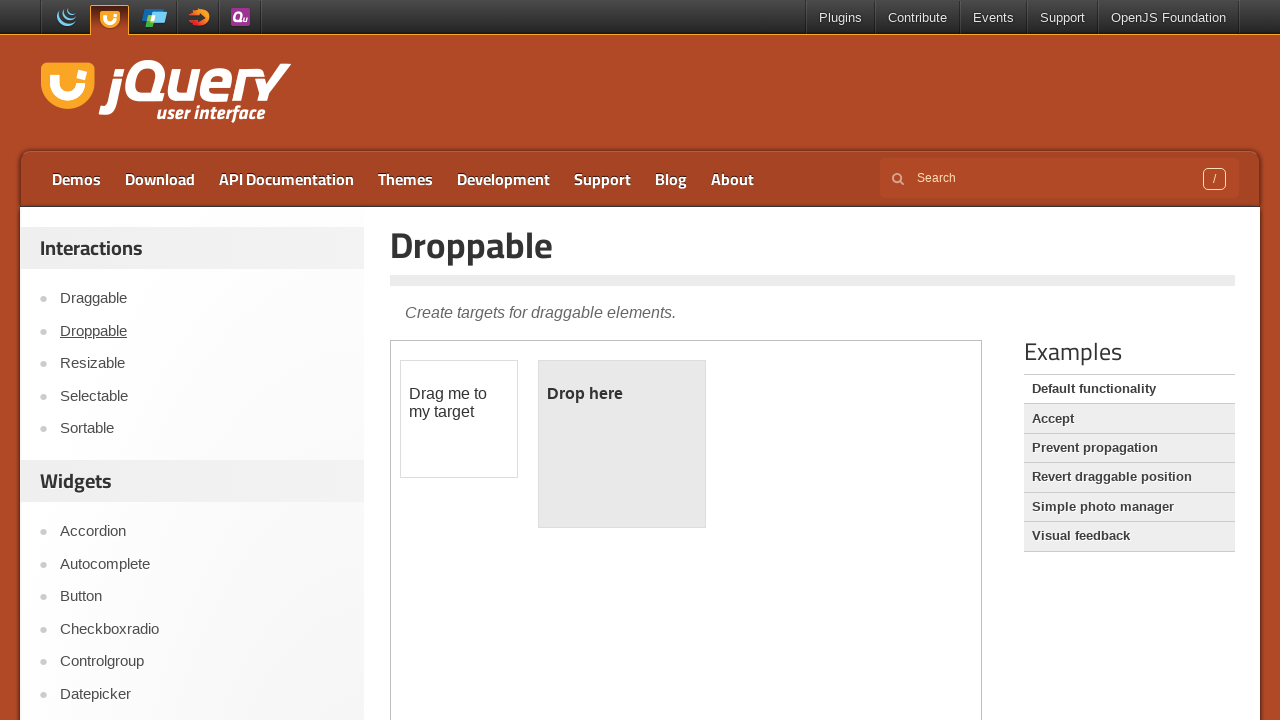

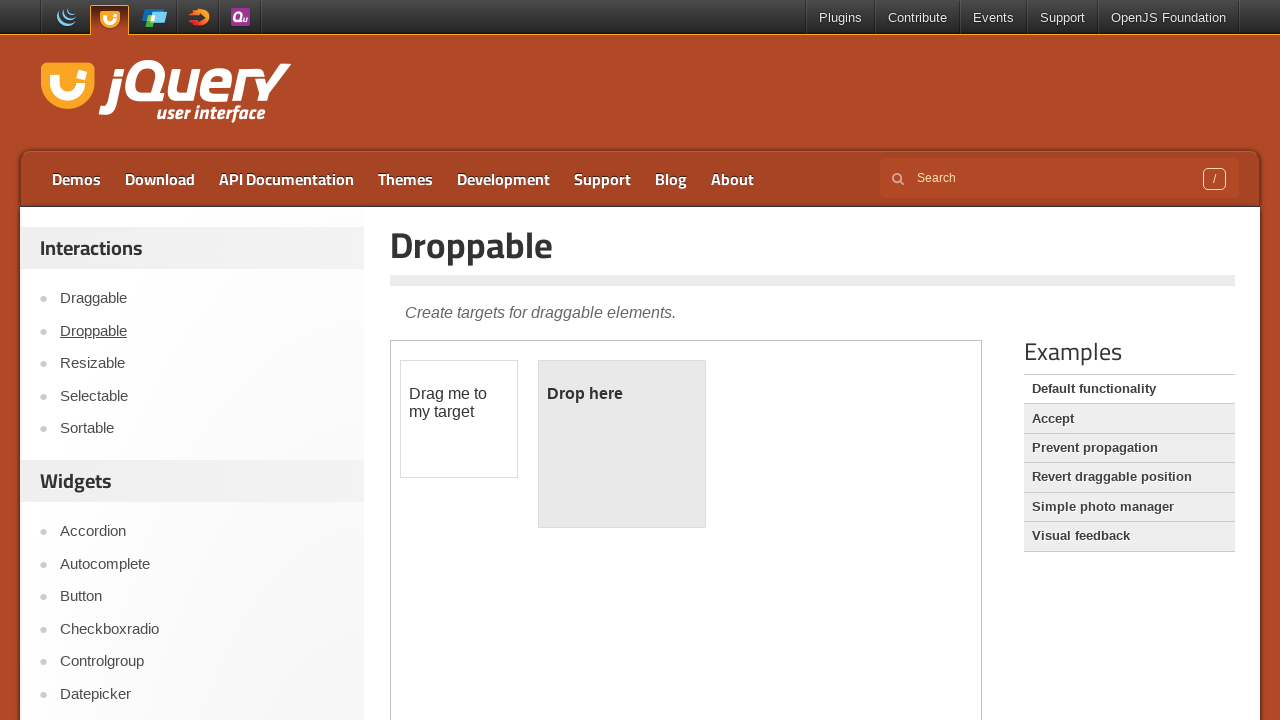